Tests API call links by navigating to Links section, clicking a link that sends an API call, and verifying the response message

Starting URL: https://demoqa.com/

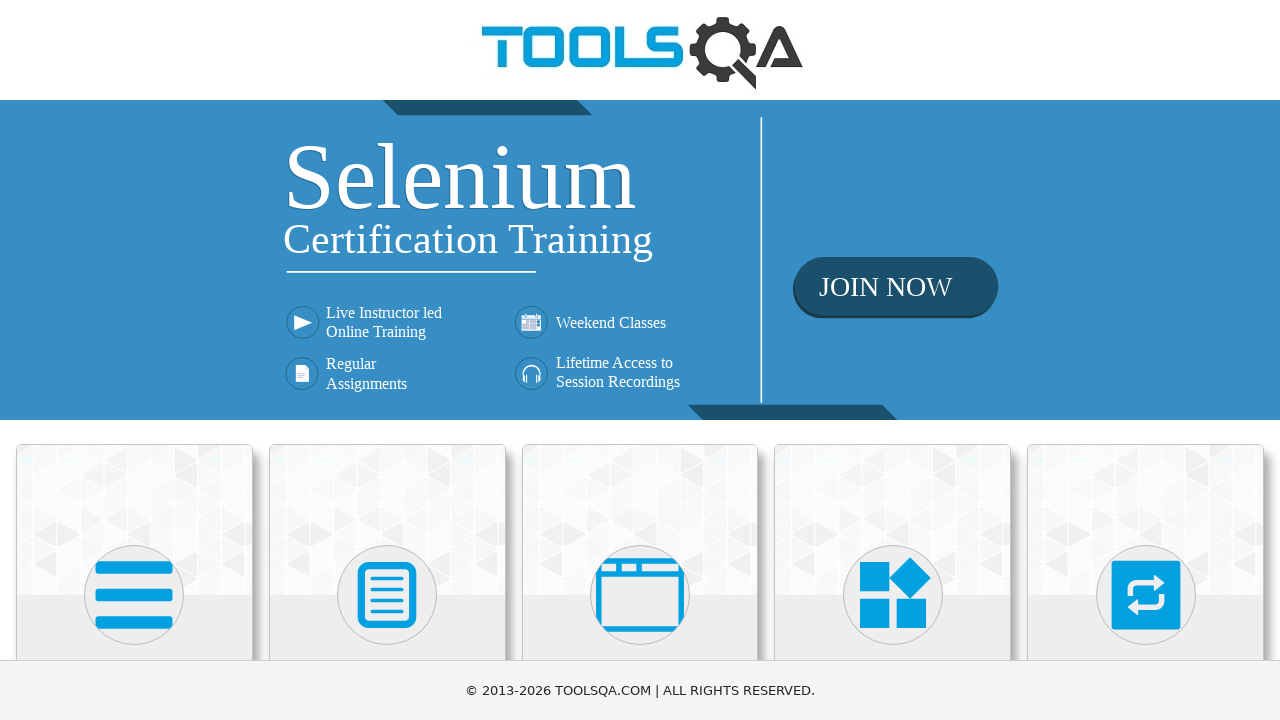

Clicked on Elements card at (134, 360) on xpath=//div[@class='card-body']
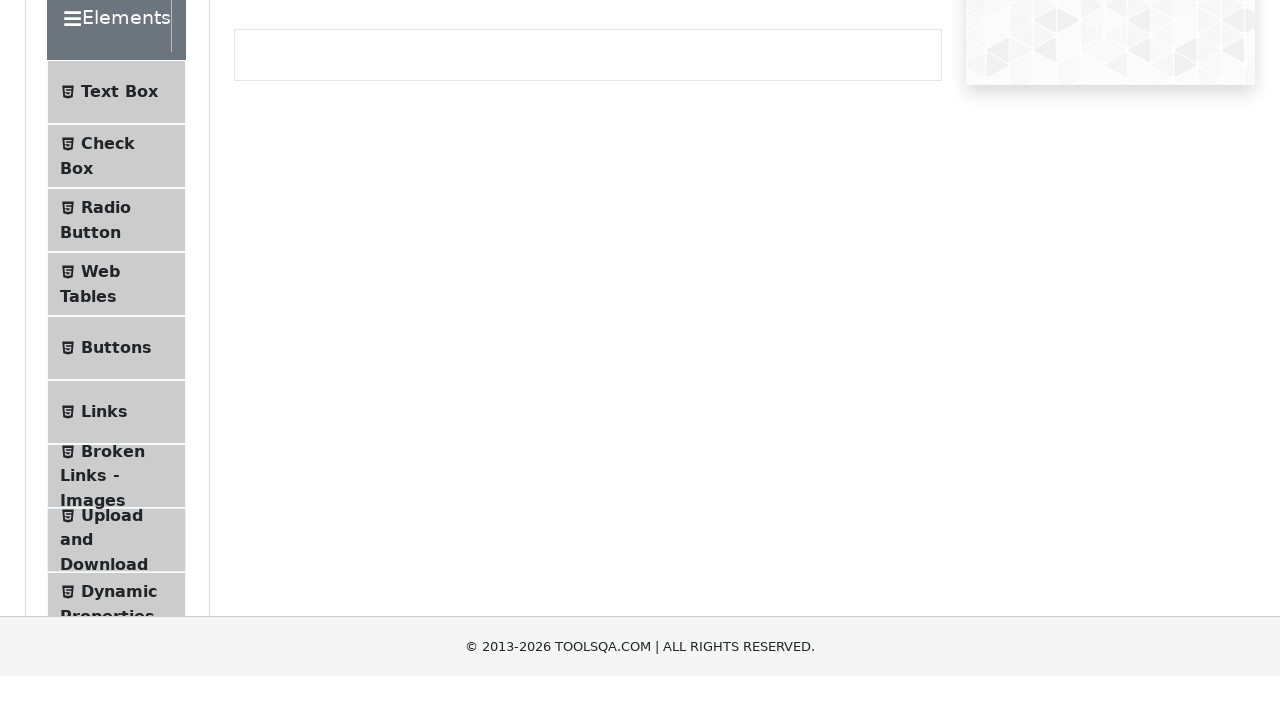

Clicked on Links menu item at (104, 581) on xpath=//span[text()='Links']
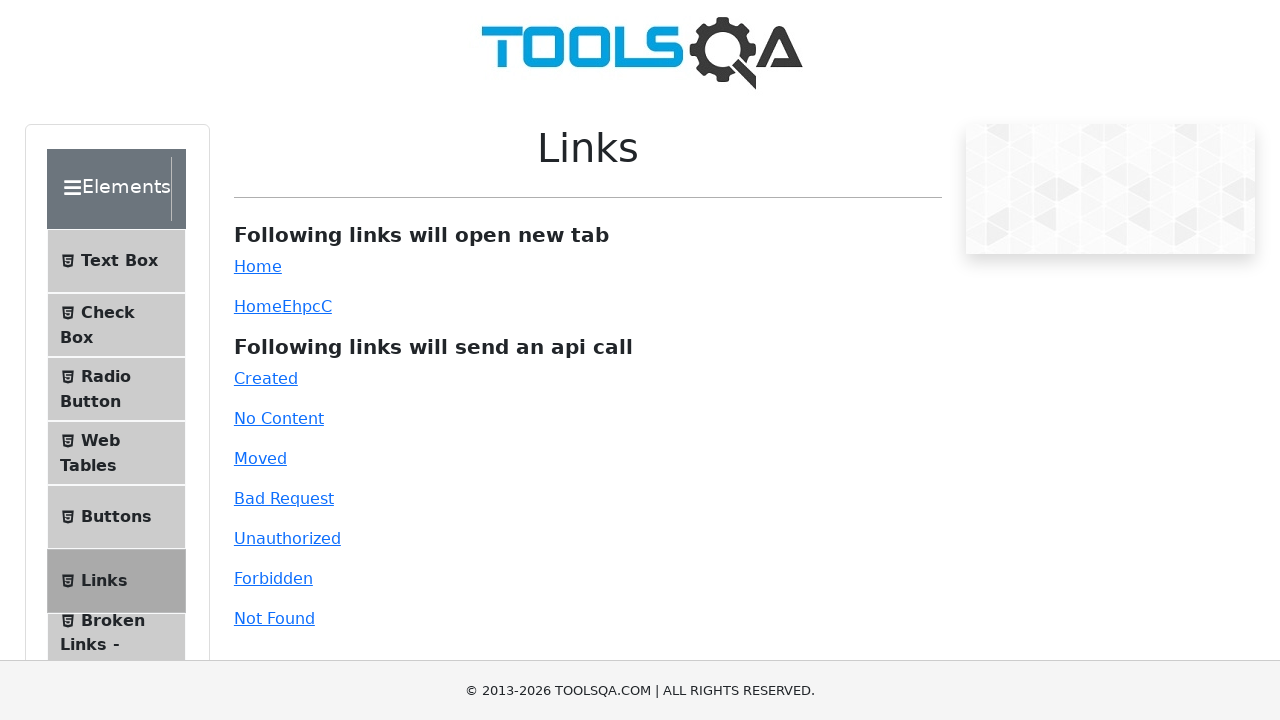

API call section is visible
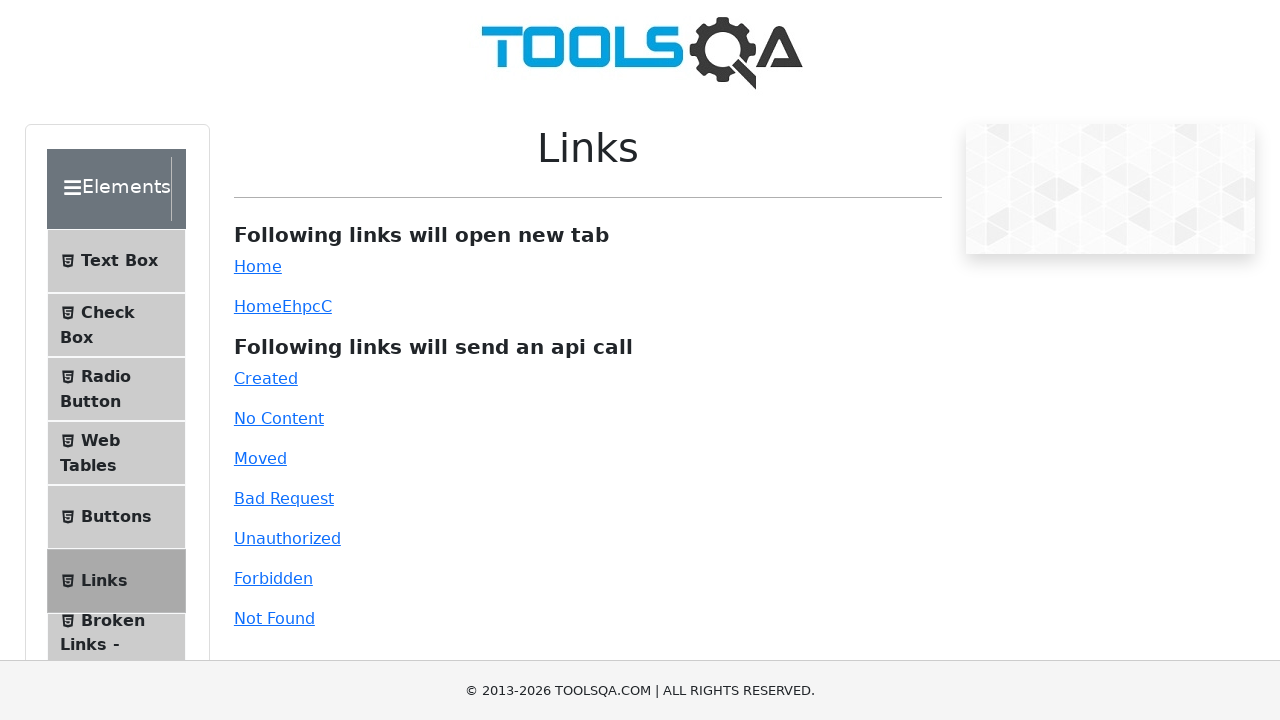

Clicked the Created link to send API call at (266, 378) on xpath=//a[@id='created']
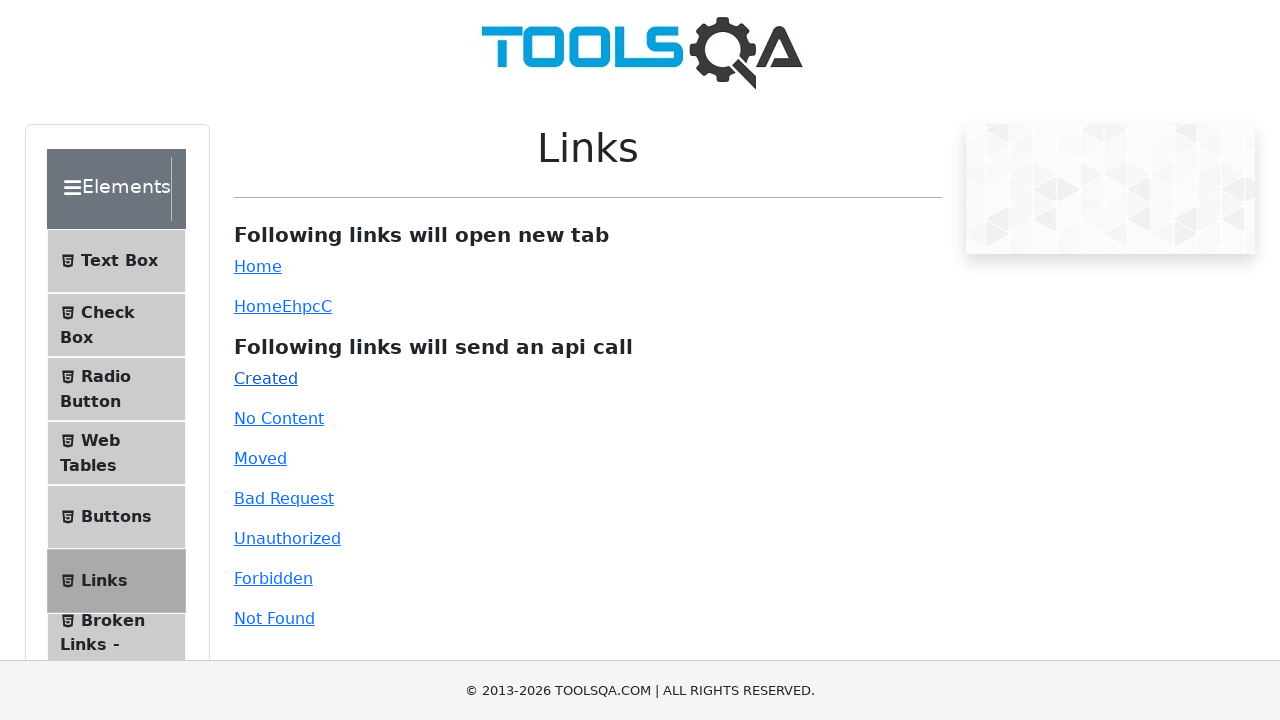

Verified API response shows 'Created' message
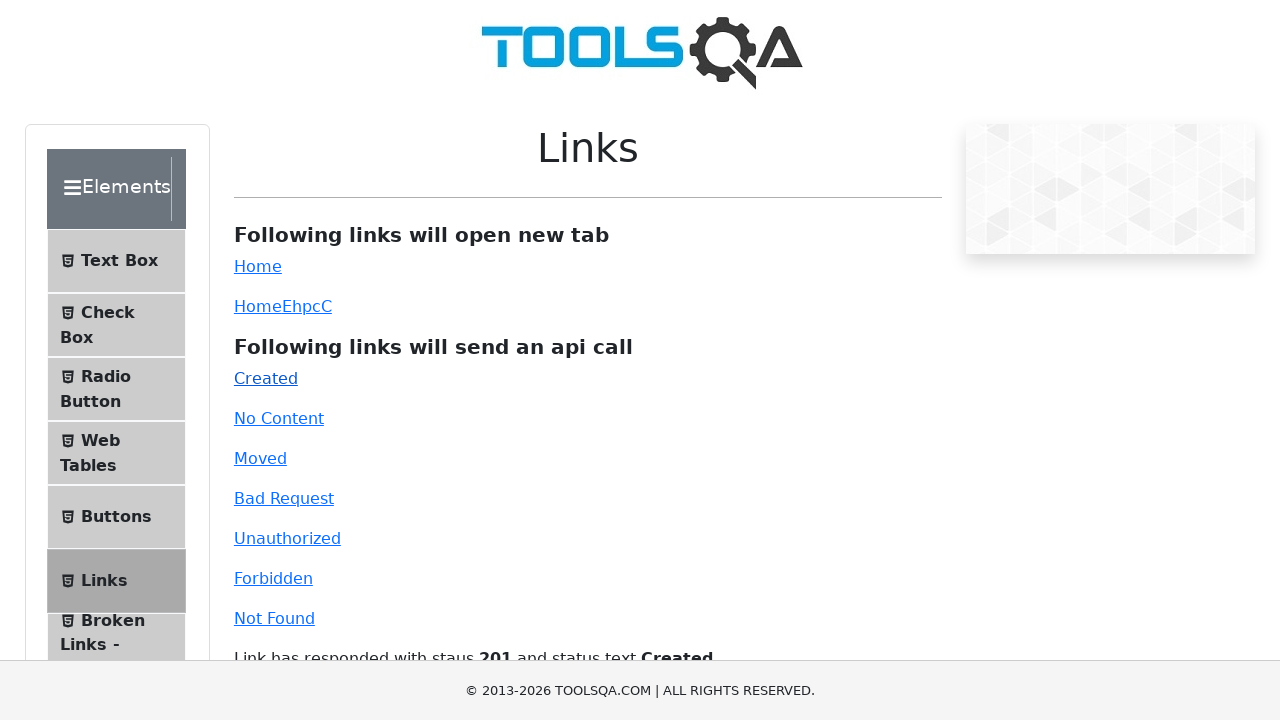

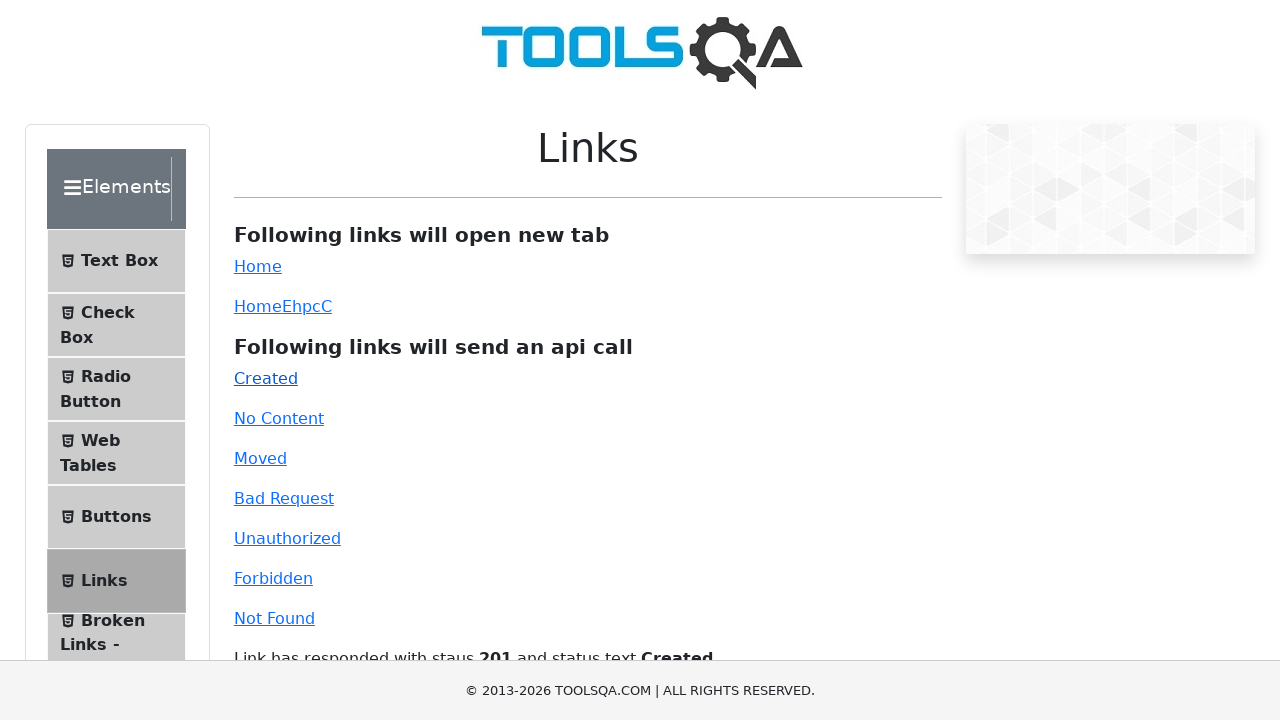